Tests checkbox functionality on a practice form by clicking and checking Sports and Reading hobby checkboxes

Starting URL: https://demoqa.com/automation-practice-form

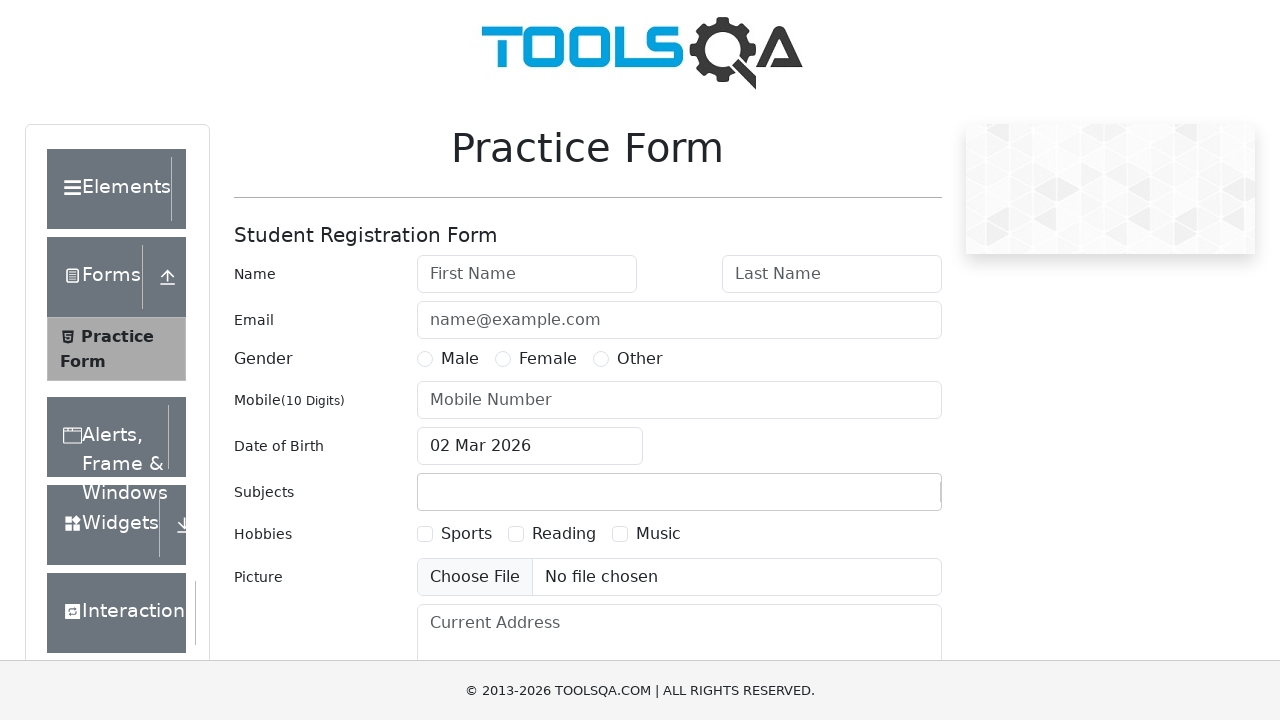

Clicked Sports checkbox at (466, 534) on xpath=//label[normalize-space()="Sports"]
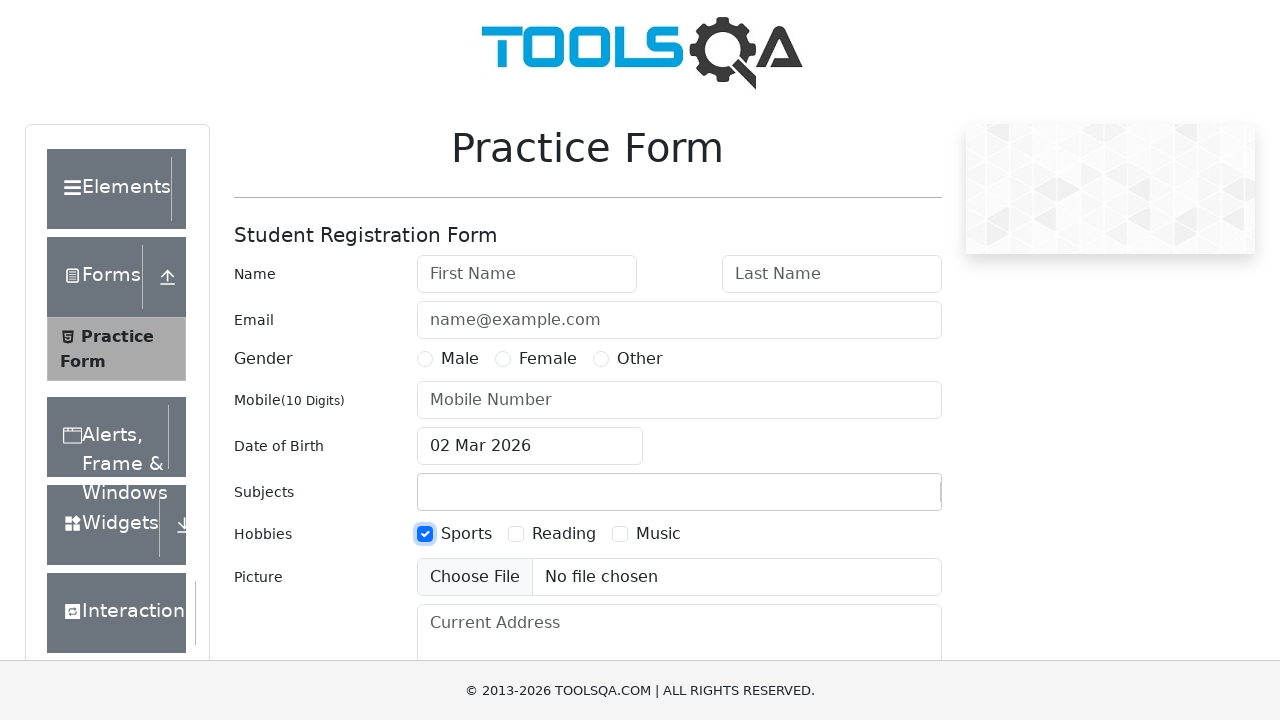

Checked Reading checkbox at (564, 534) on xpath=//label[normalize-space()="Reading"]
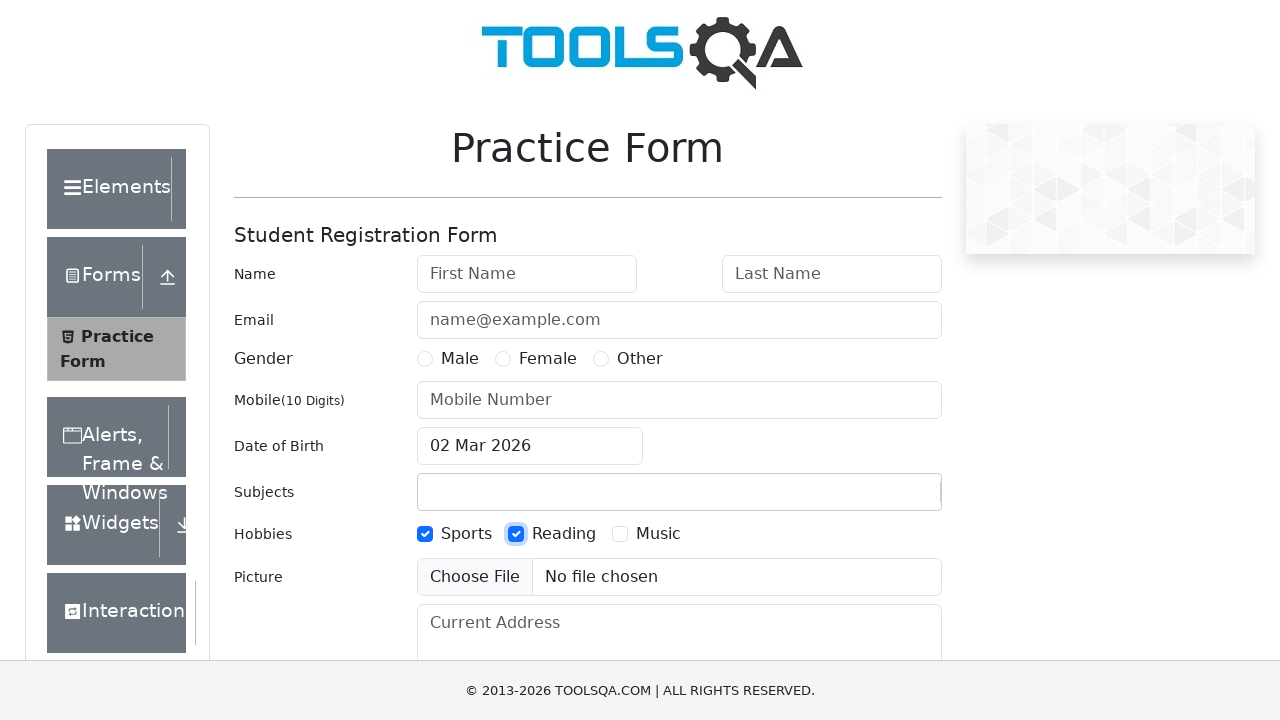

Clicked Sports checkbox again to toggle off at (466, 534) on xpath=//label[normalize-space()="Sports"]
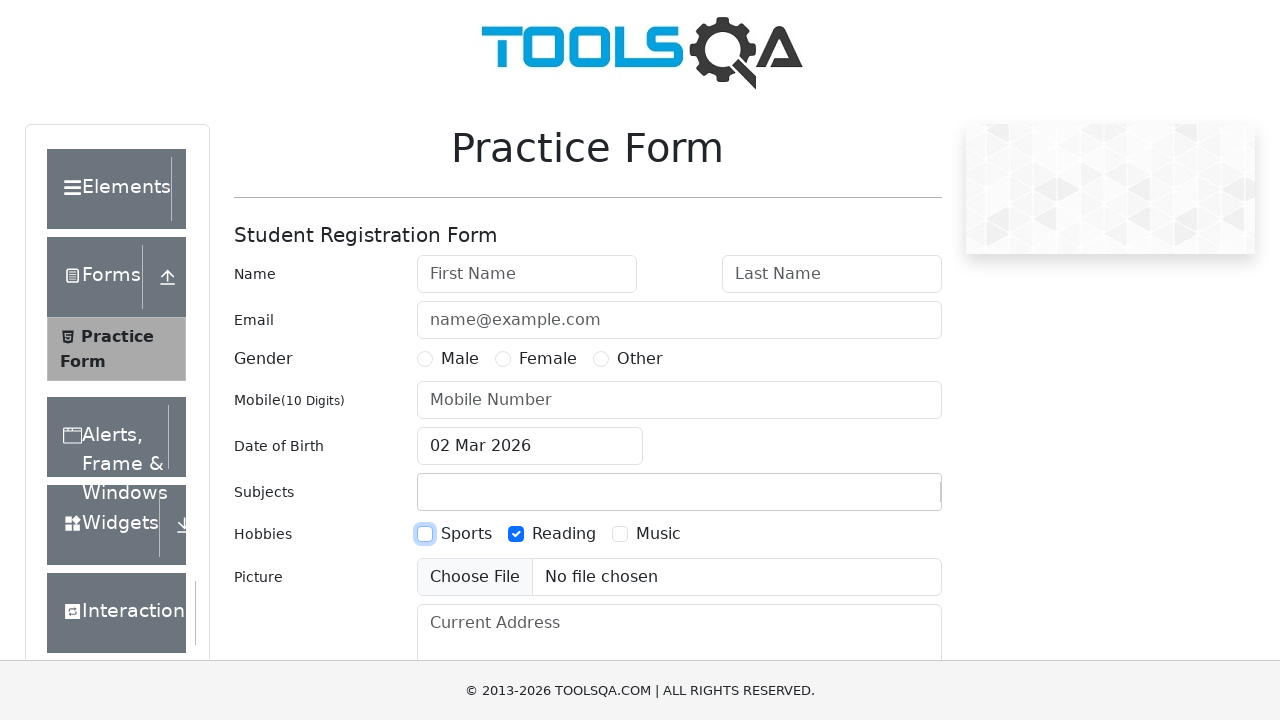

Waited 2000ms for page to stabilize
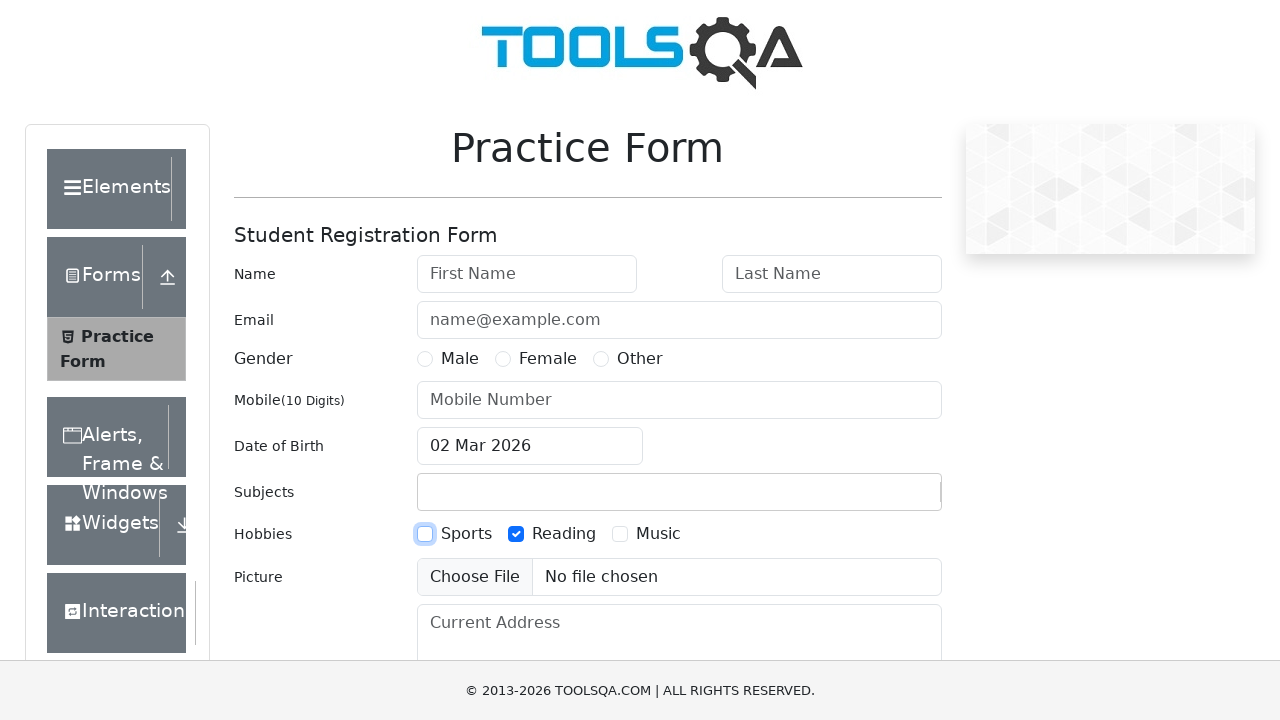

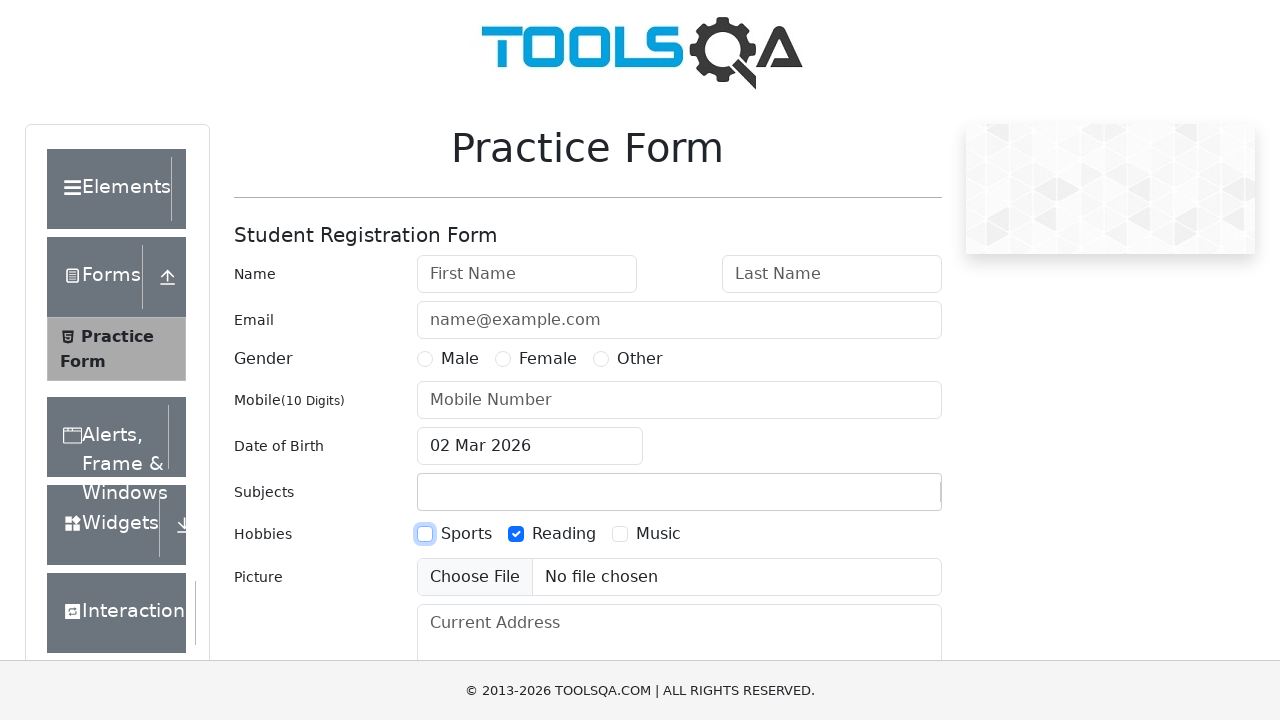